Tests jQuery UI drag and drop functionality by dragging an element to a target area, then navigates to the Resizable page

Starting URL: https://jqueryui.com/droppable/

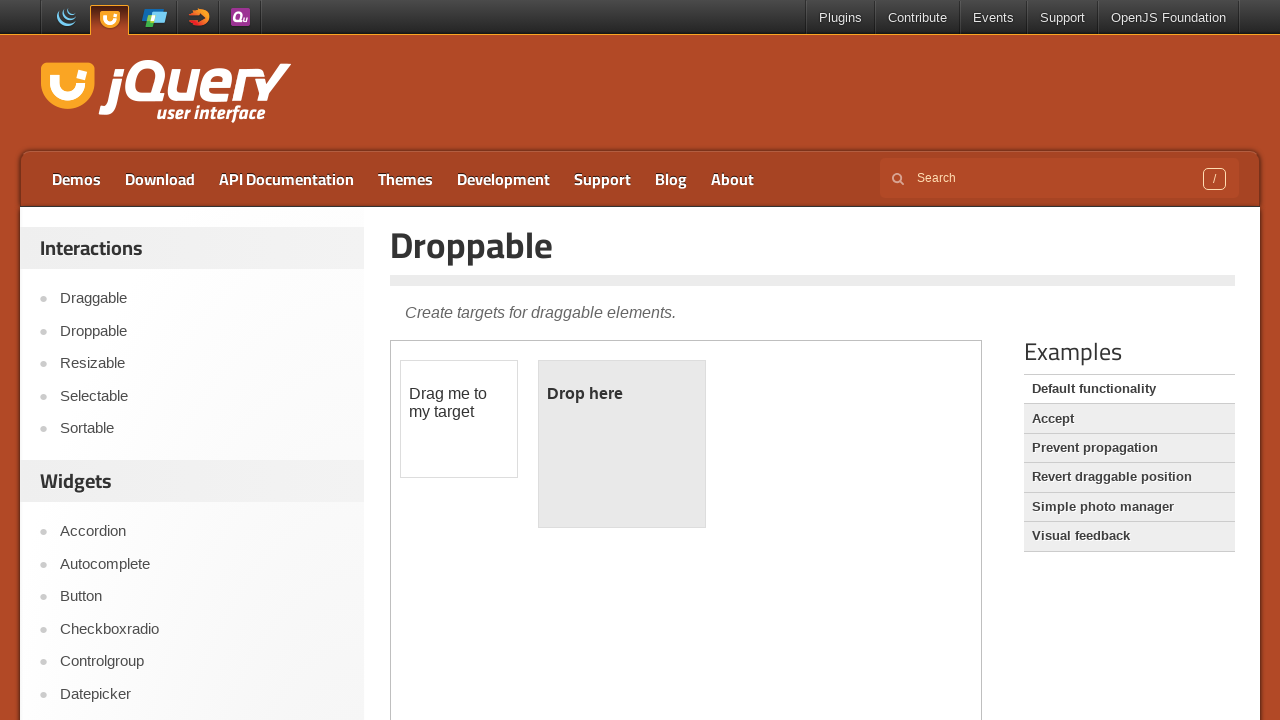

Located the demo iframe containing drag and drop functionality
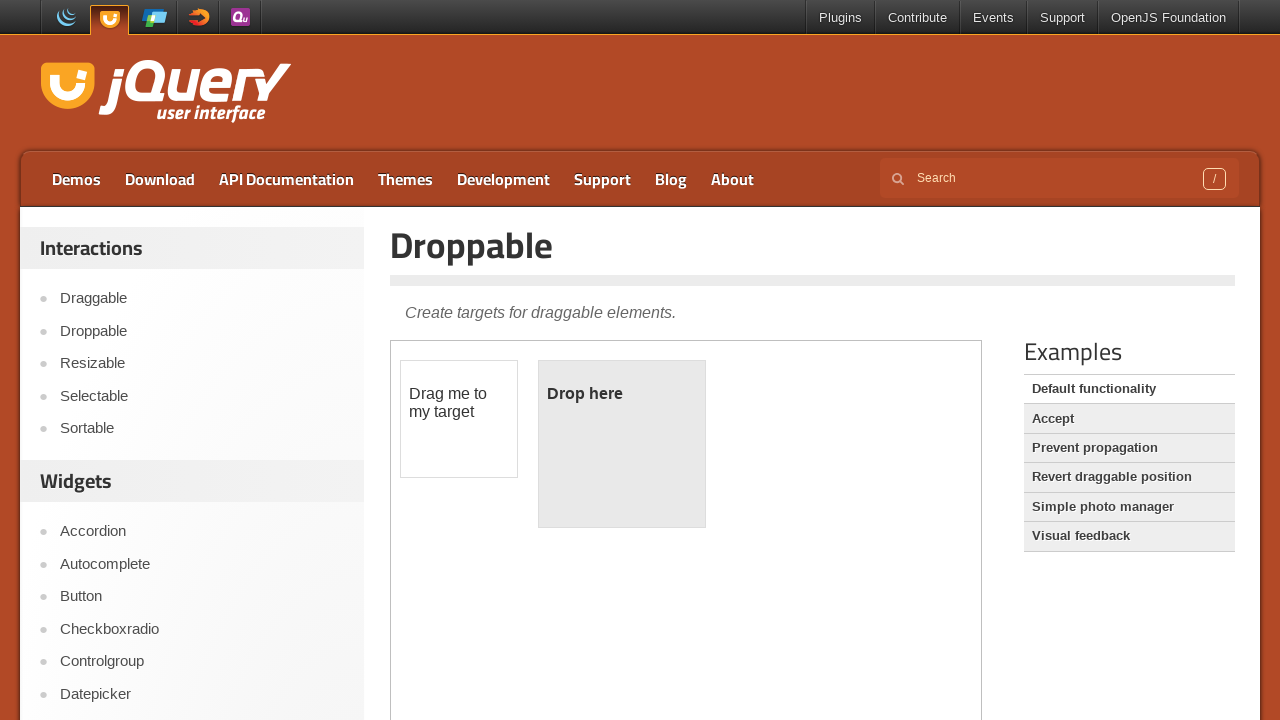

Located the draggable element
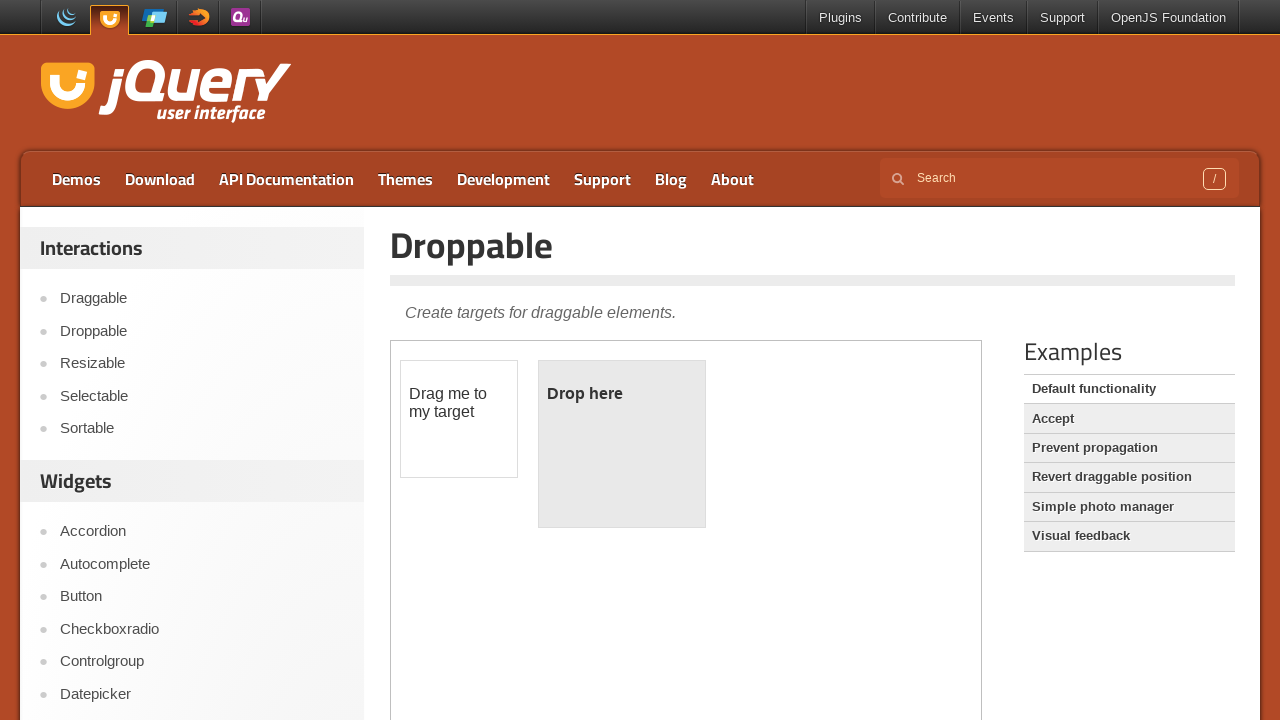

Located the drop target element
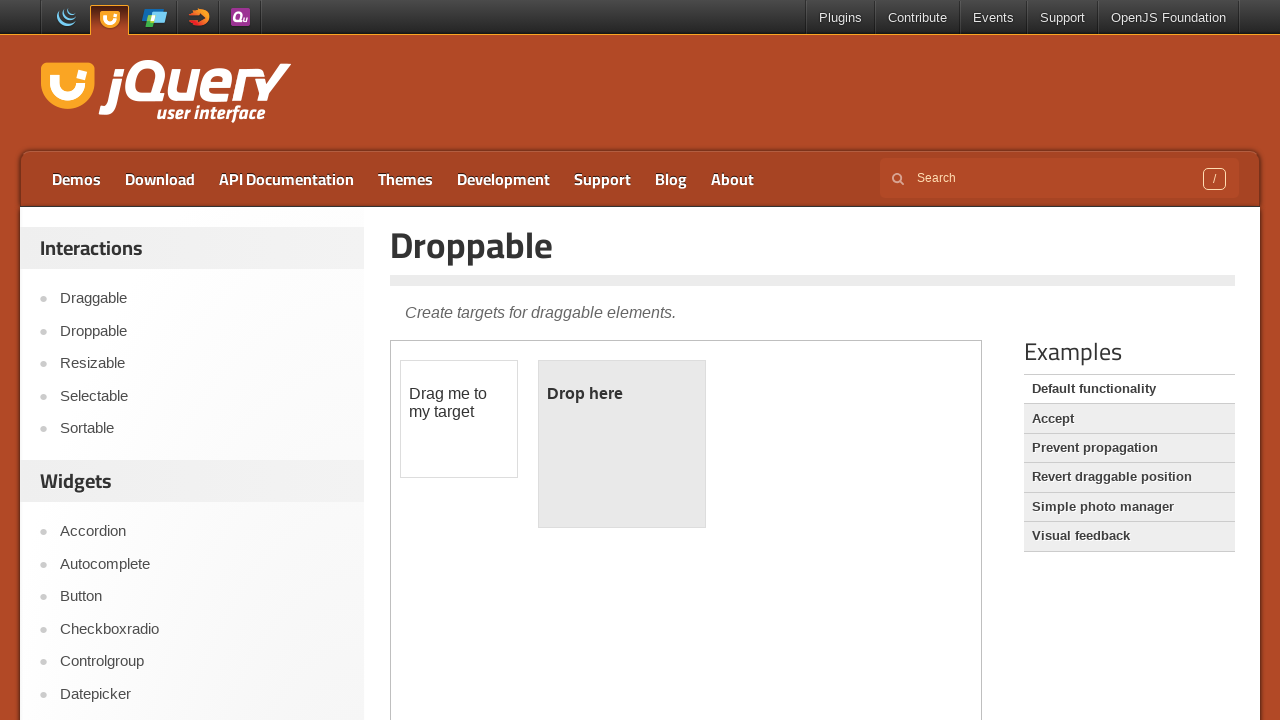

Dragged the element to the target drop zone at (622, 444)
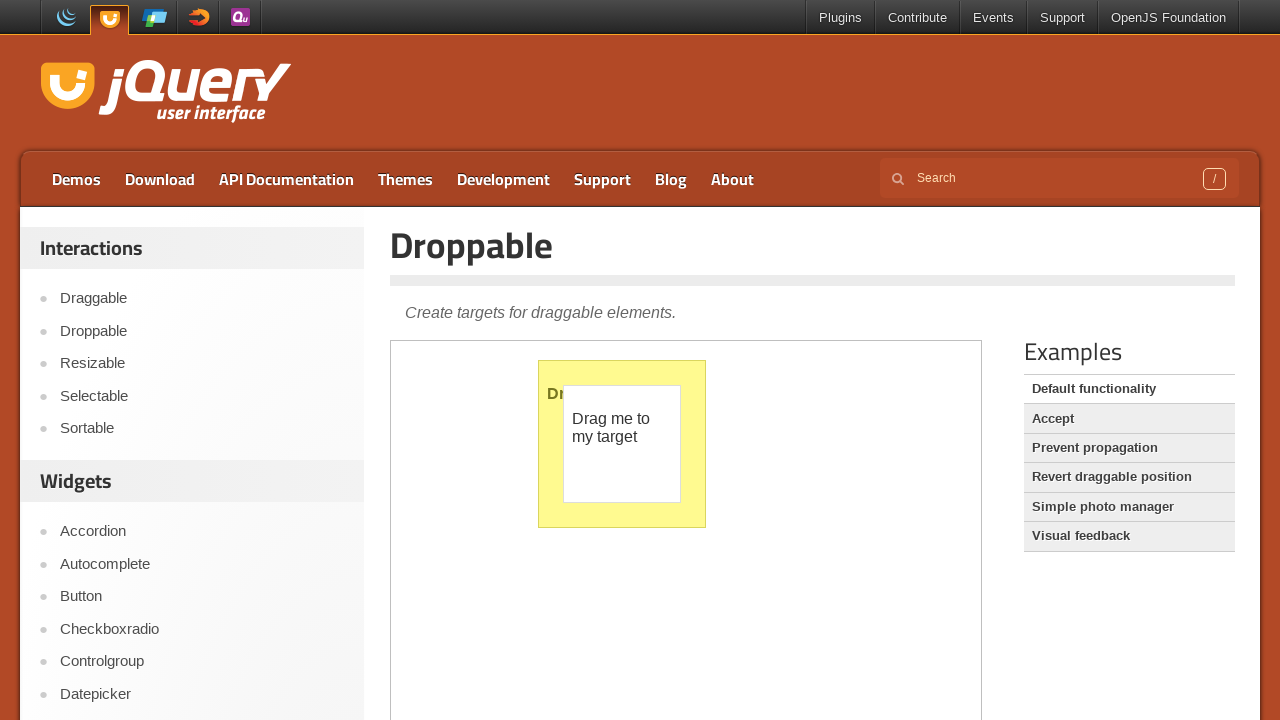

Clicked on the Resizable link to navigate to the Resizable page at (202, 364) on a:text('Resizable')
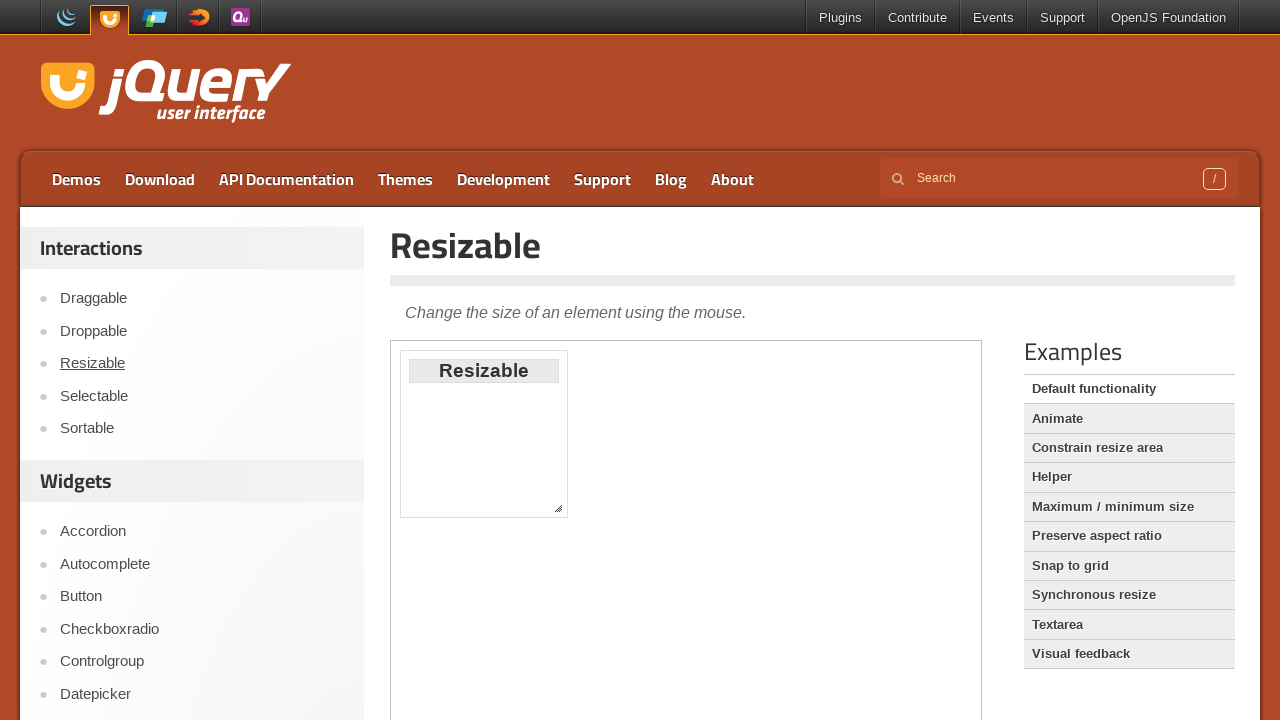

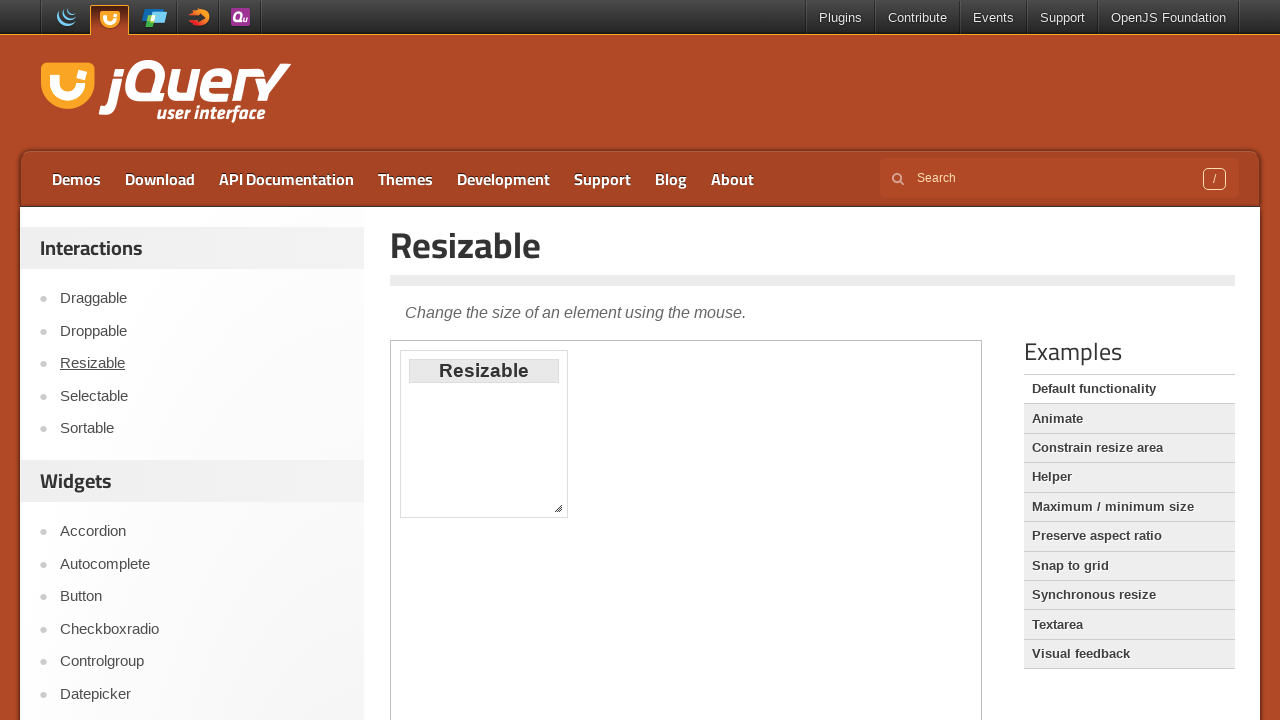